Tests JavaScript alert and confirm dialog handling by entering a name, triggering an alert, accepting it, then triggering a confirm dialog and dismissing it.

Starting URL: https://rahulshettyacademy.com/AutomationPractice/

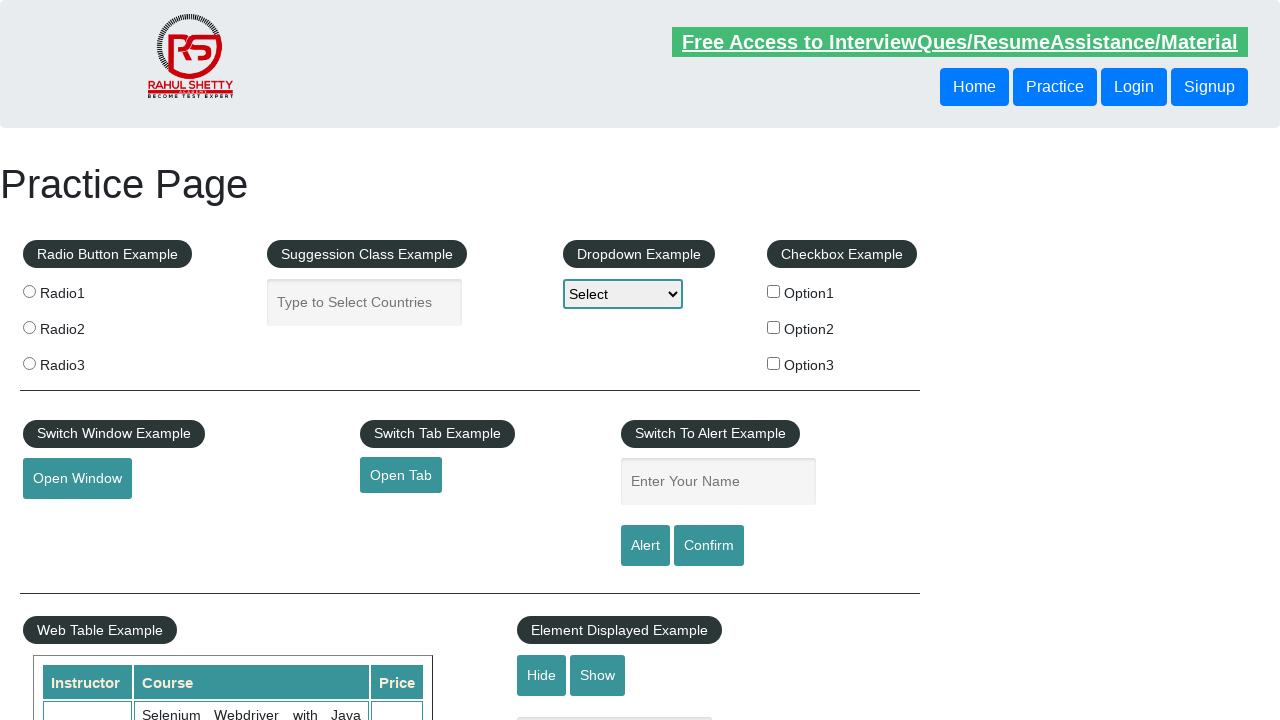

Filled name field with 'Rahul' on #name
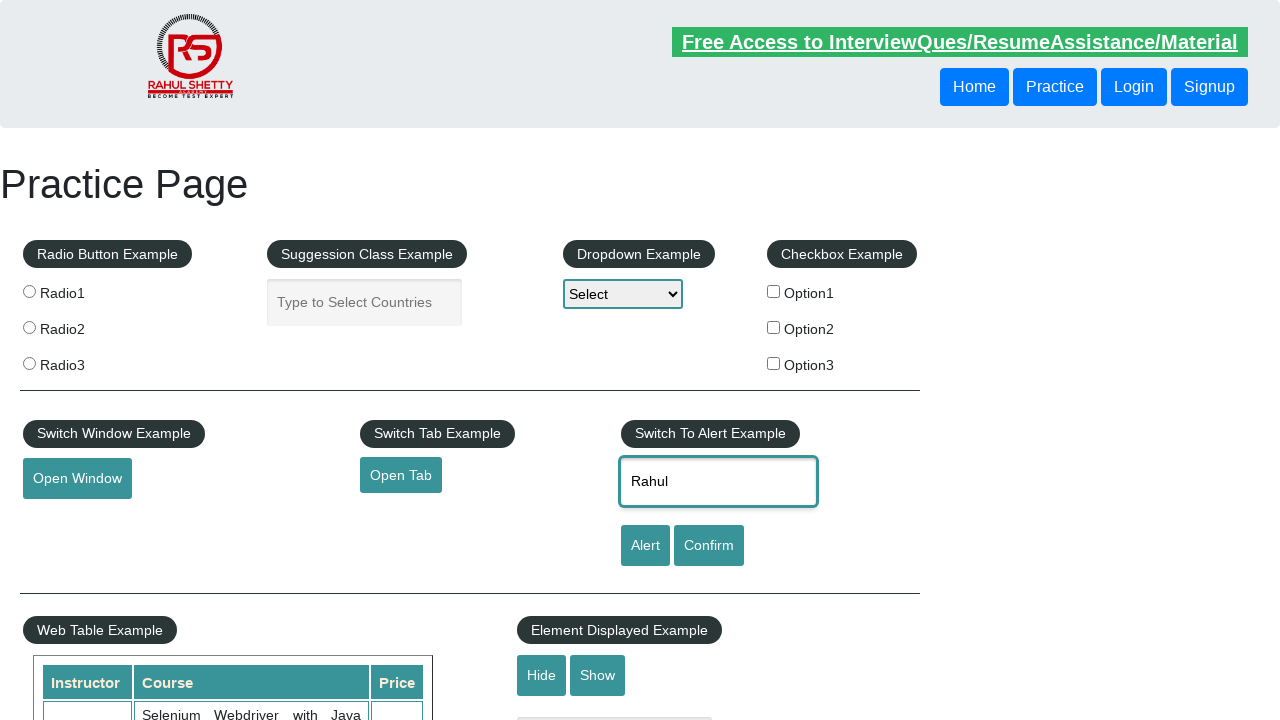

Clicked alert button to trigger alert dialog at (645, 546) on [id='alertbtn']
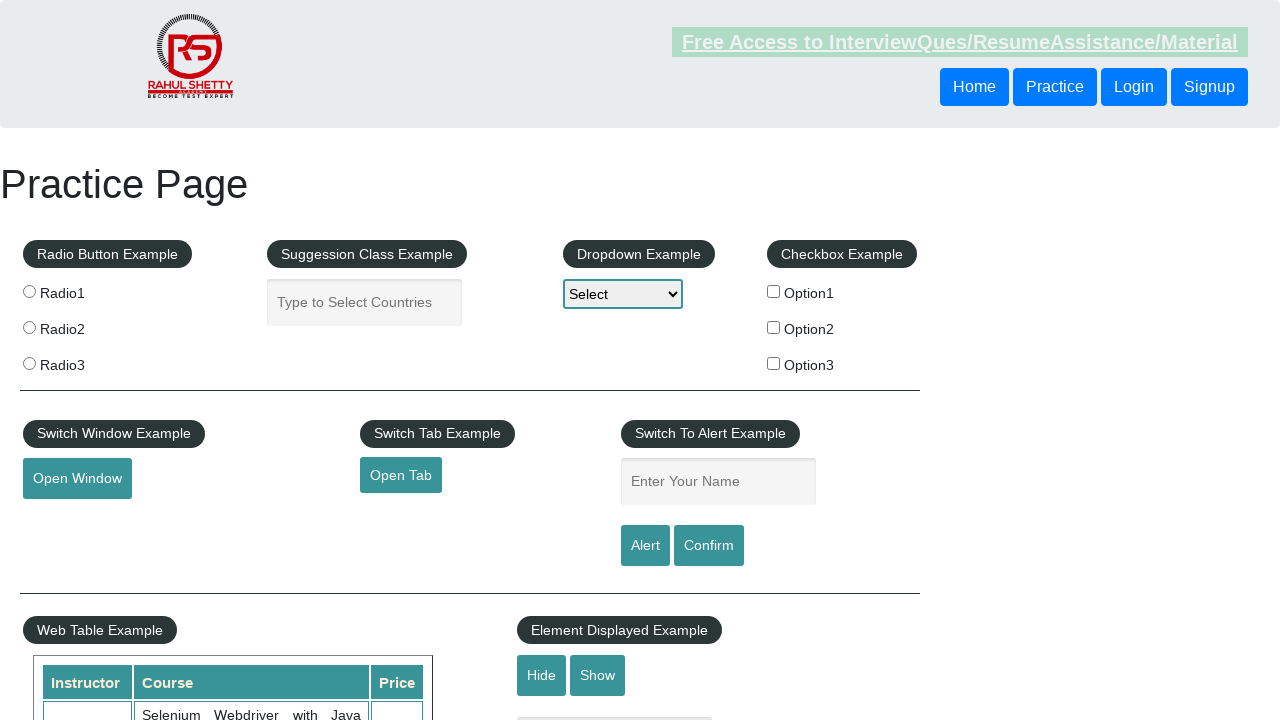

Set up dialog handler to accept alerts
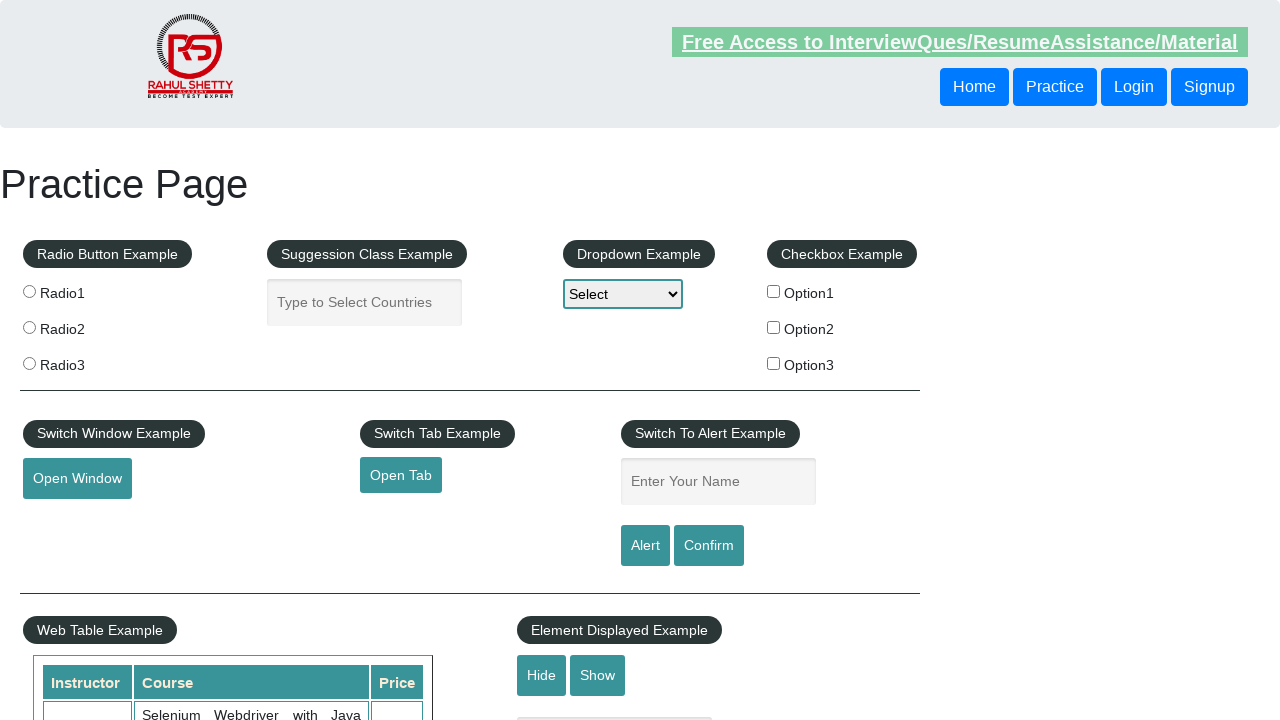

Clicked alert button again to trigger and accept alert dialog at (645, 546) on [id='alertbtn']
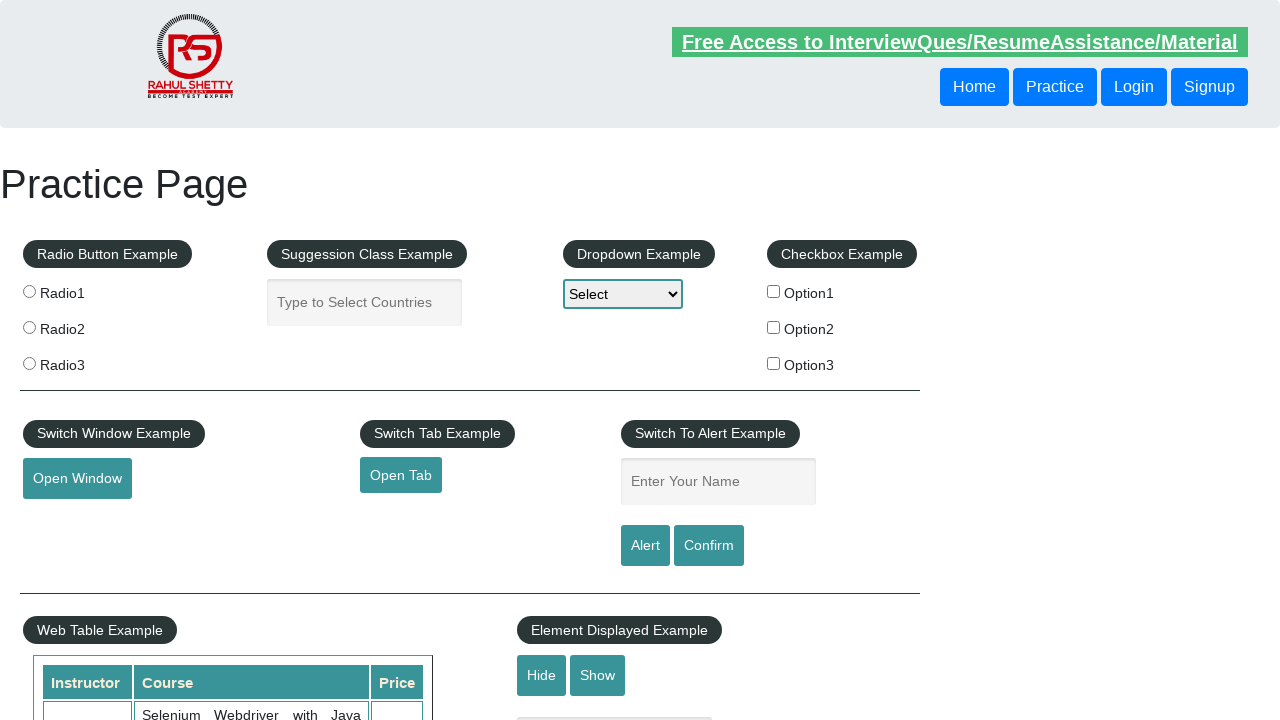

Waited 500ms for page to be ready
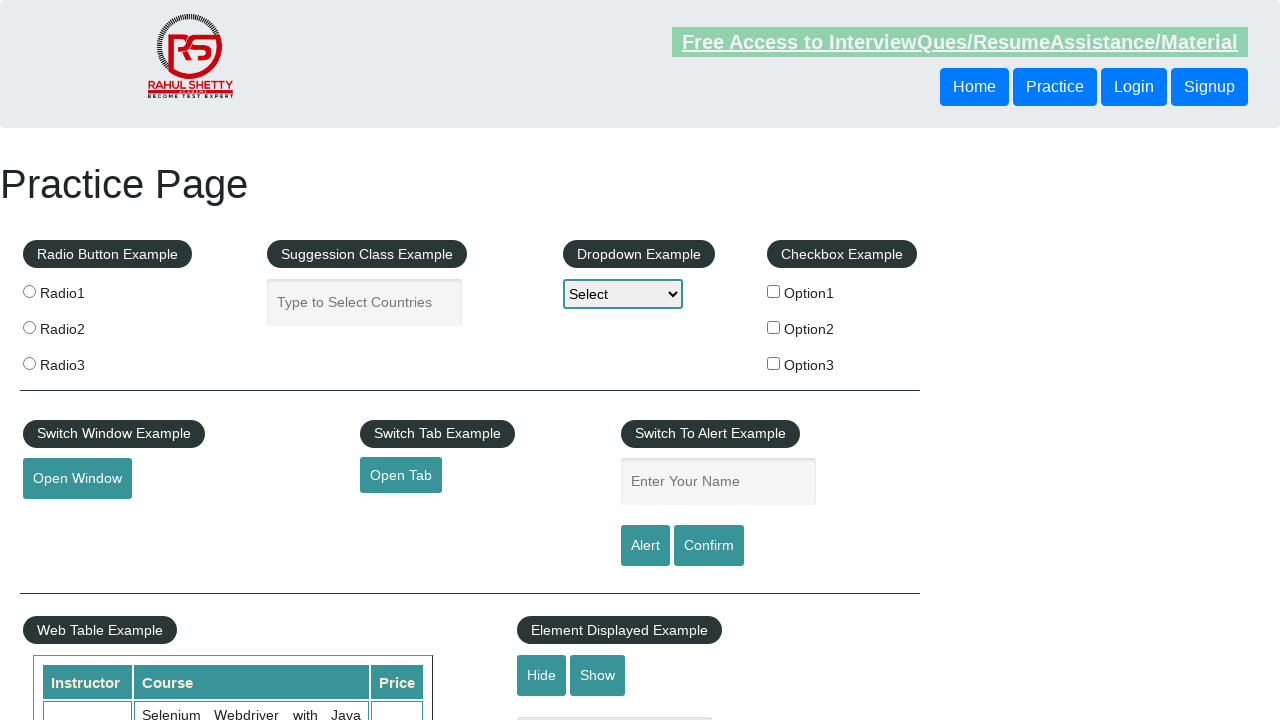

Set up dialog handler to dismiss confirm dialogs
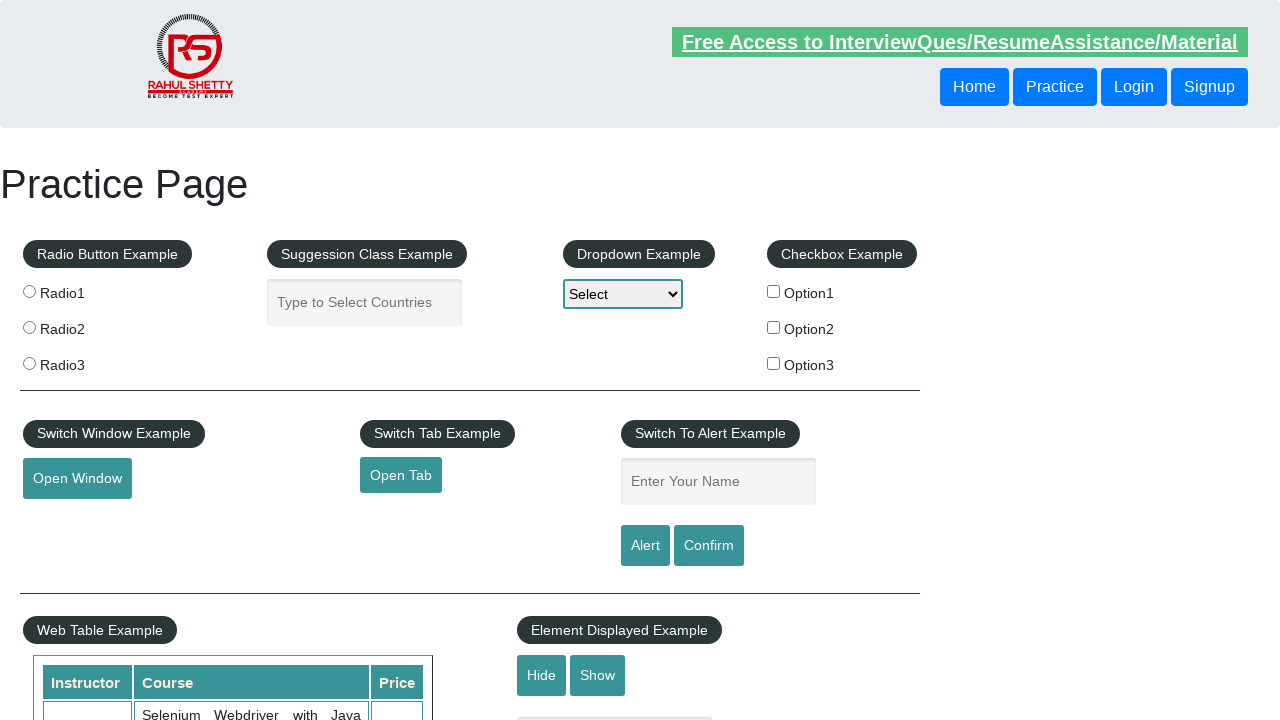

Clicked confirm button to trigger and dismiss confirm dialog at (709, 546) on #confirmbtn
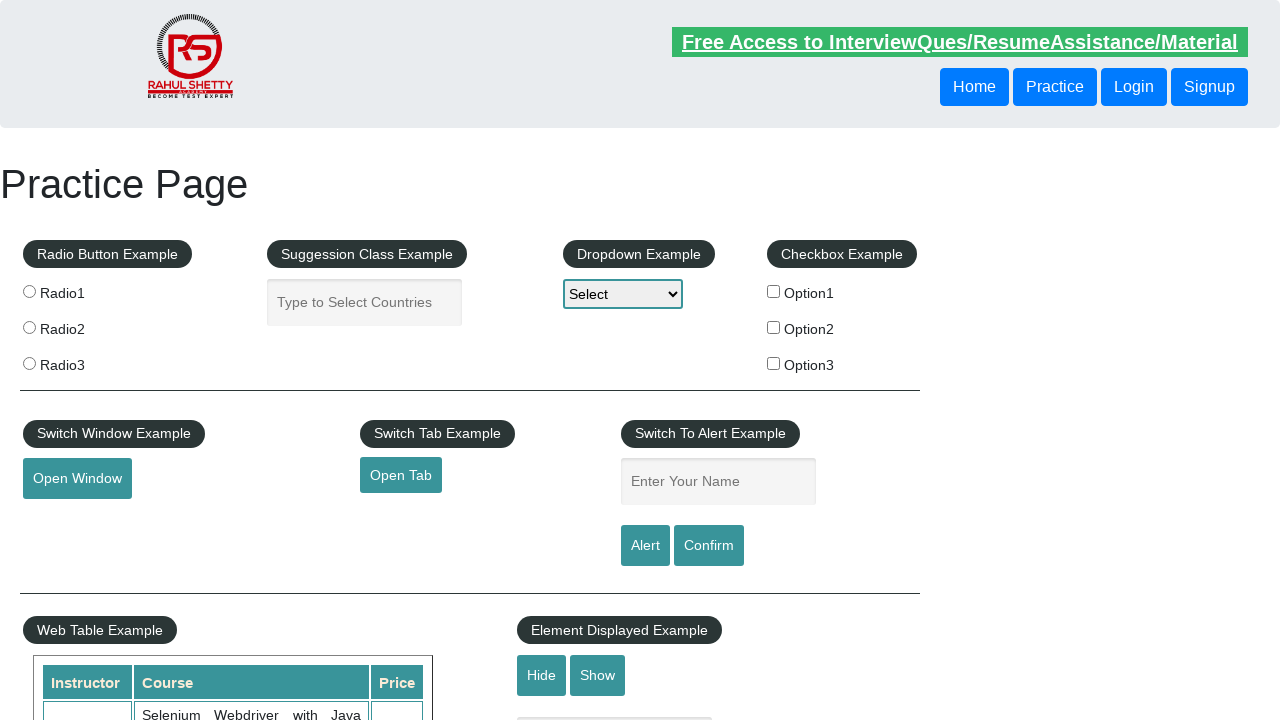

Waited 500ms for dialog handling to complete
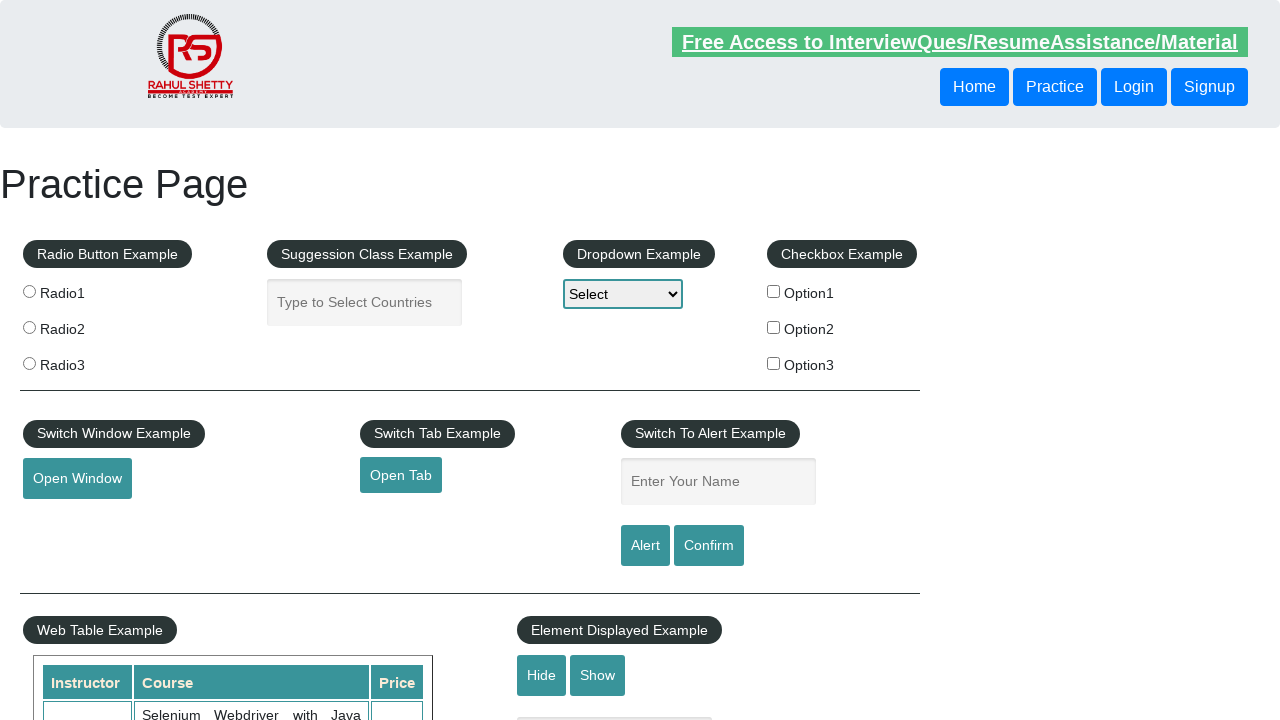

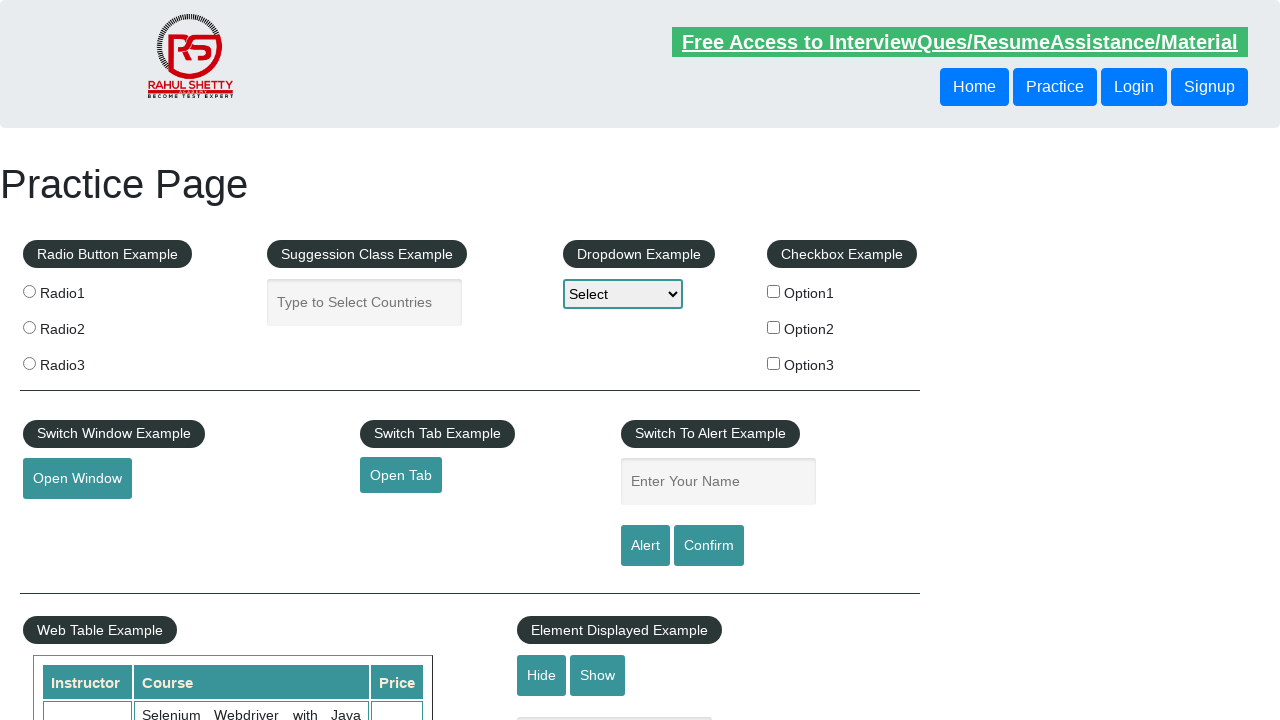